Navigates to a sample page test site and verifies the presence of a heading element containing "Sample Page" text

Starting URL: http://www.globalsqa.com/samplepagetest/

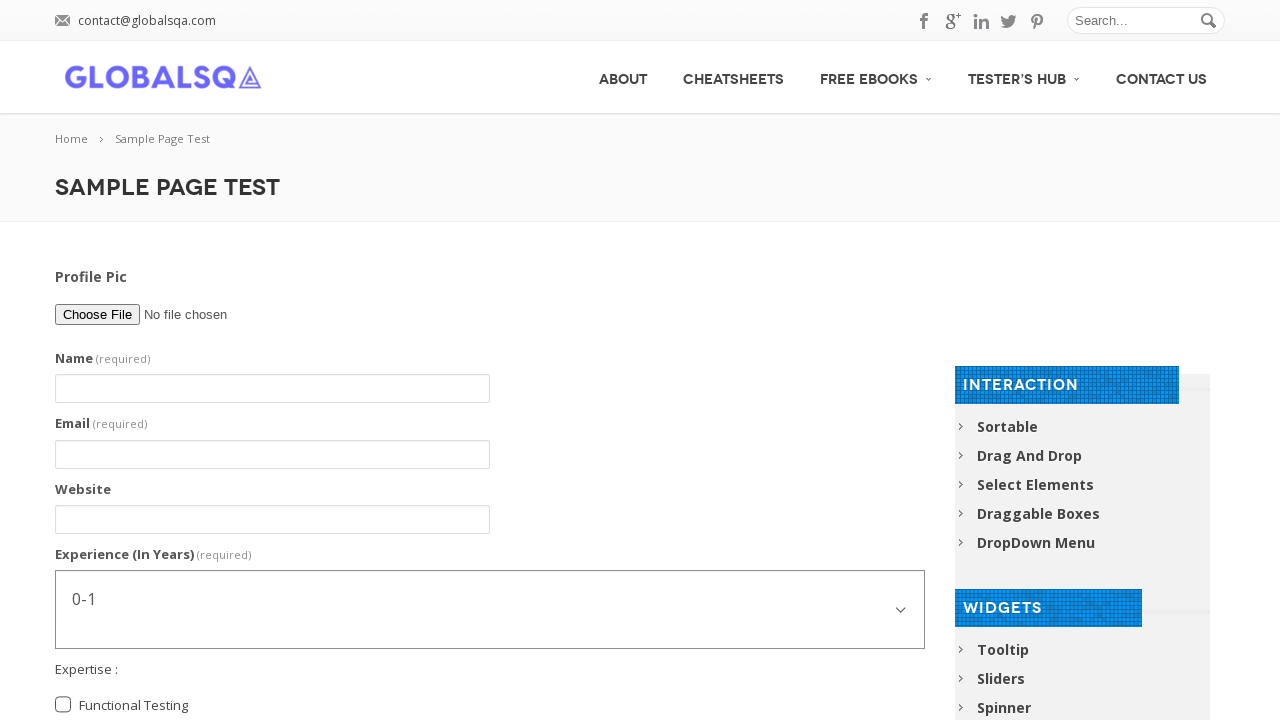

Navigated to sample page test site
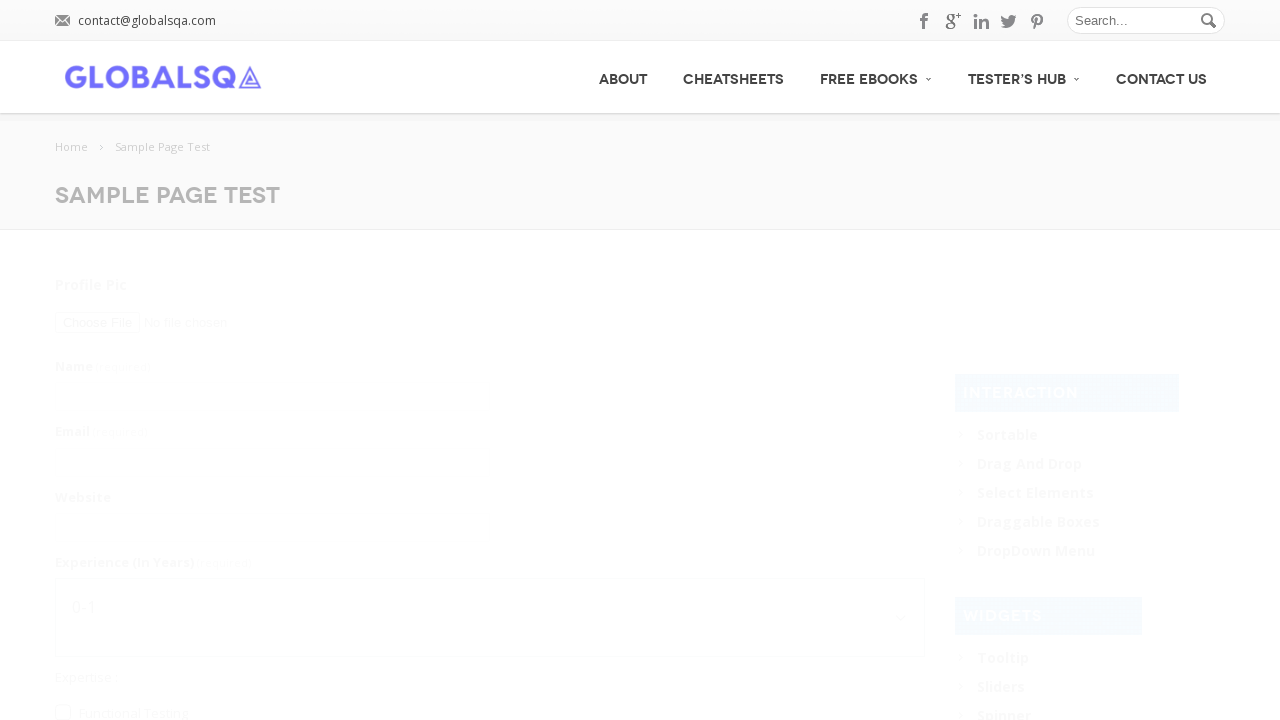

Located heading element containing 'Sample Page'
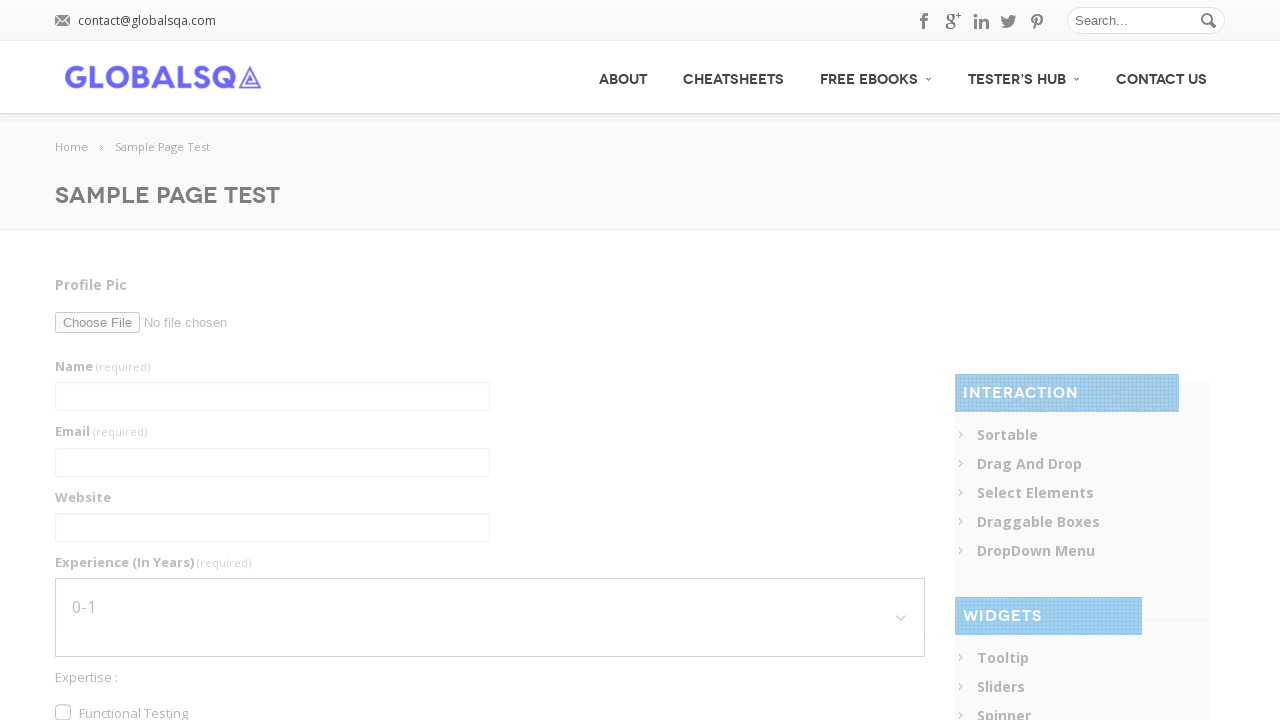

Heading element became visible
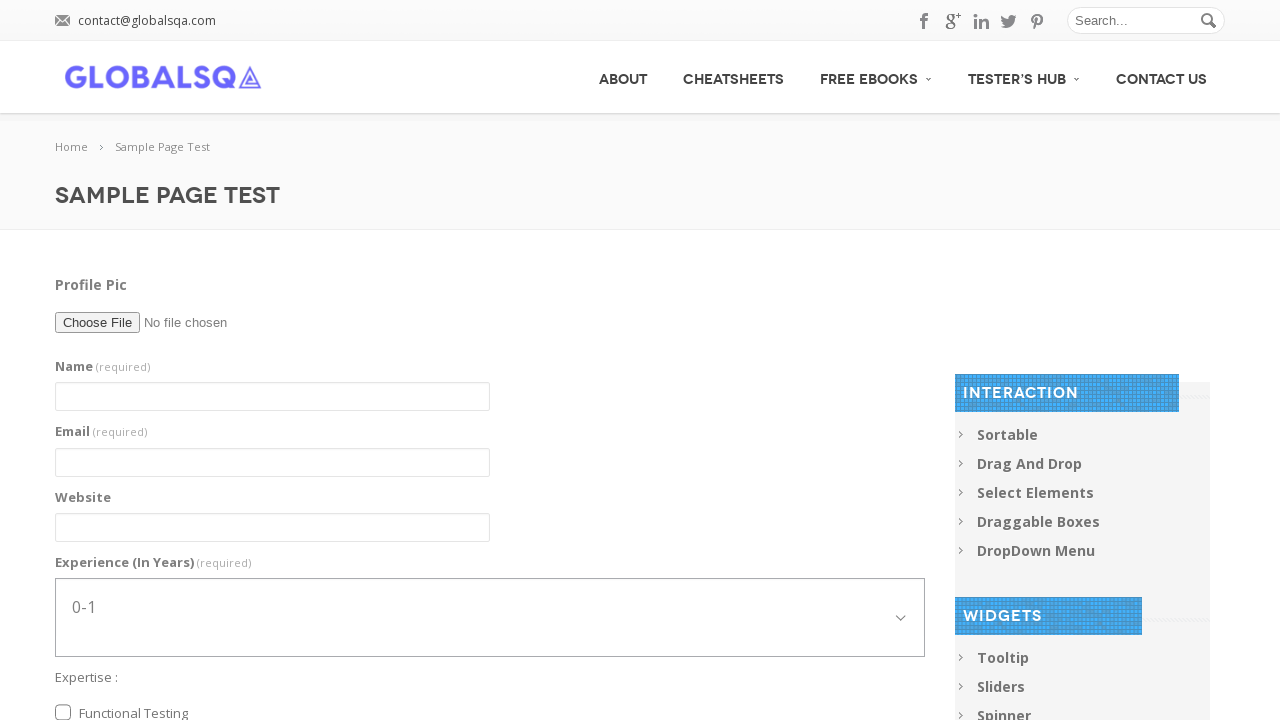

Retrieved heading text: 'Sample Page Test'
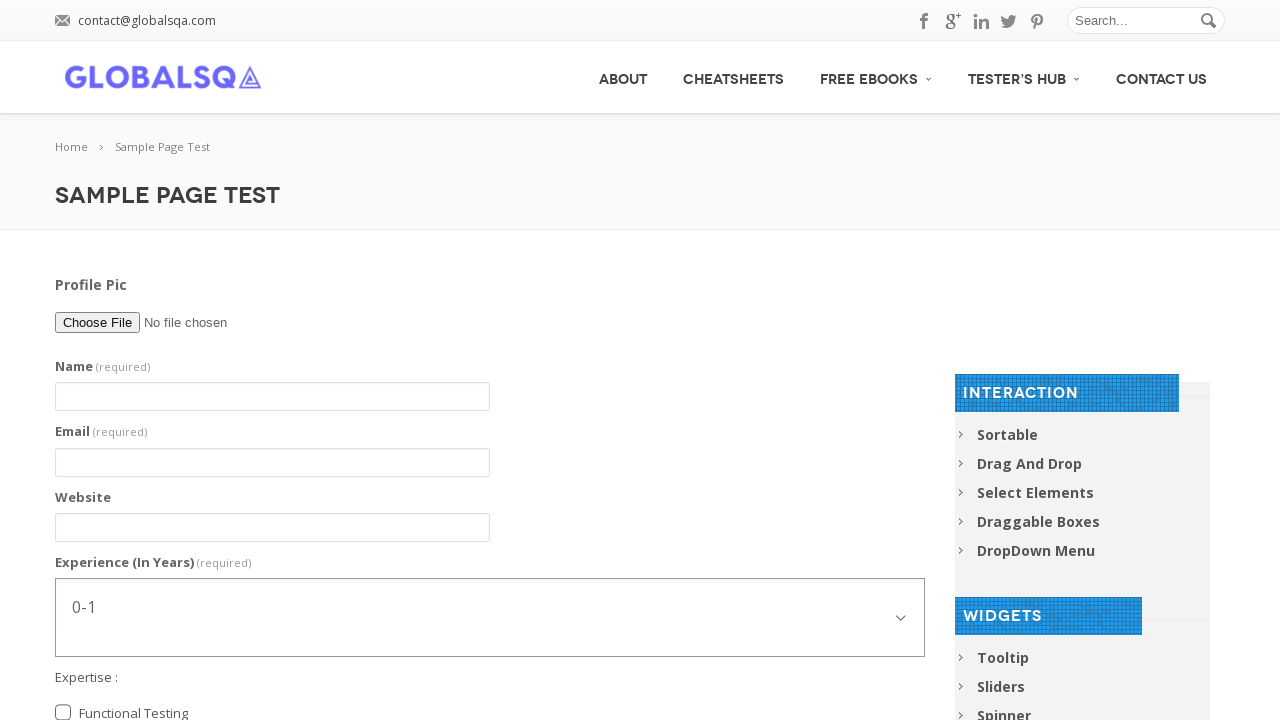

Printed heading text to console
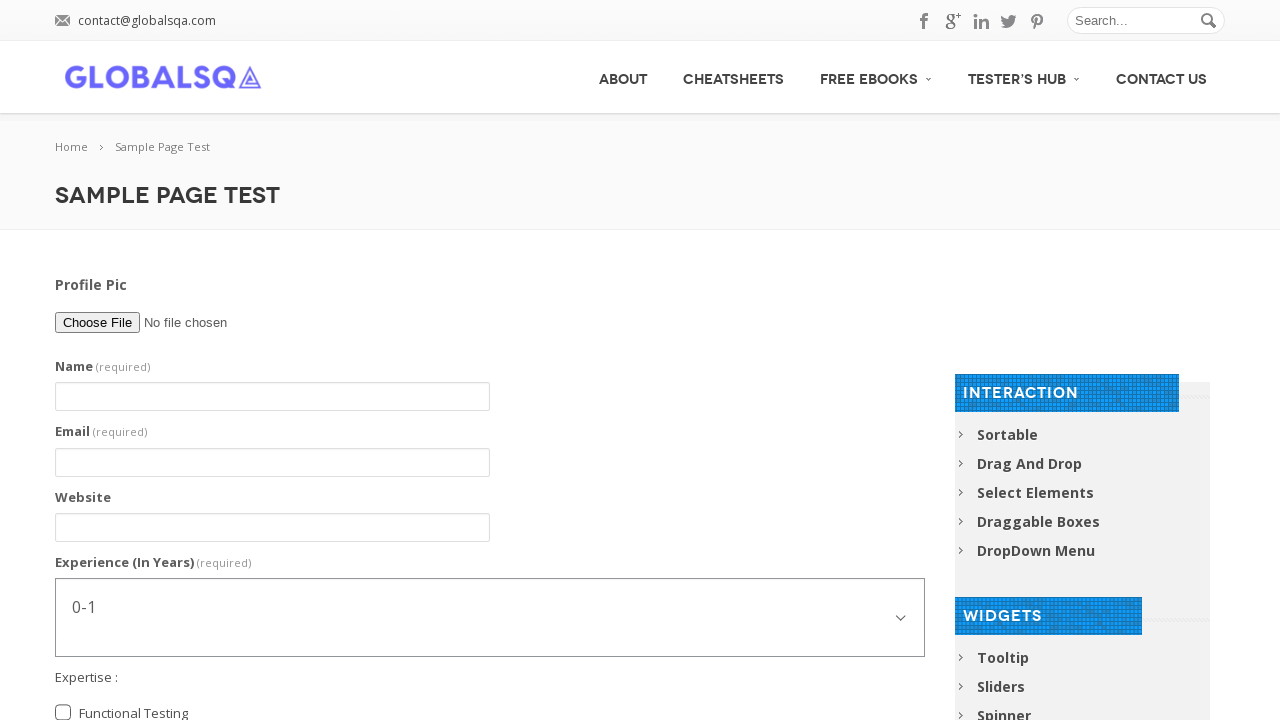

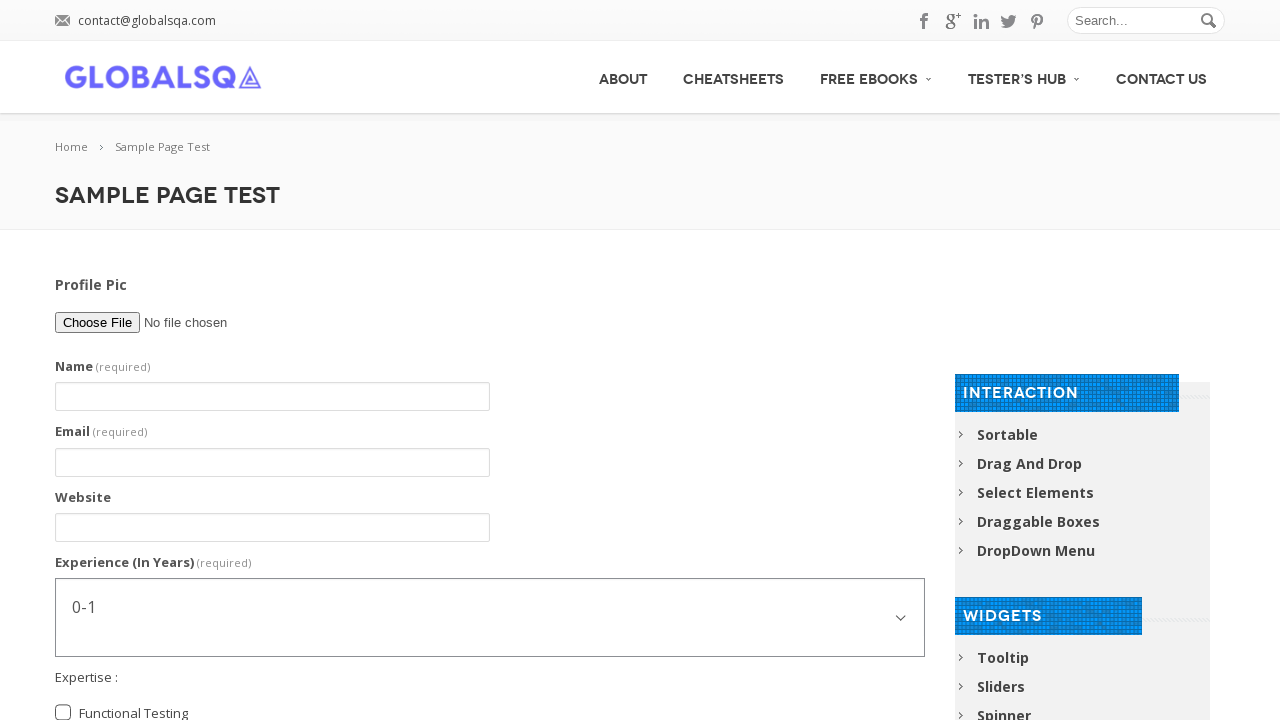